Tests that clicking the Email column header sorts the table data alphabetically in ascending order

Starting URL: http://the-internet.herokuapp.com/tables

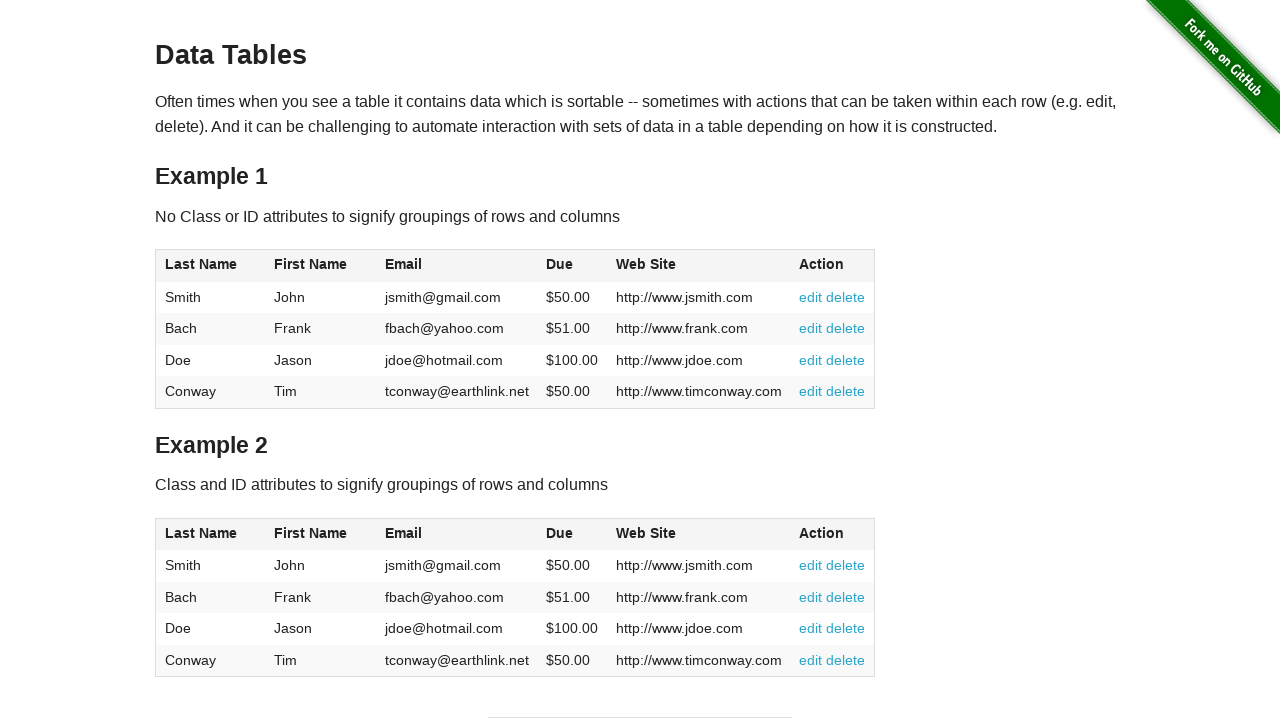

Clicked Email column header to sort table at (457, 266) on #table1 thead tr th:nth-of-type(3)
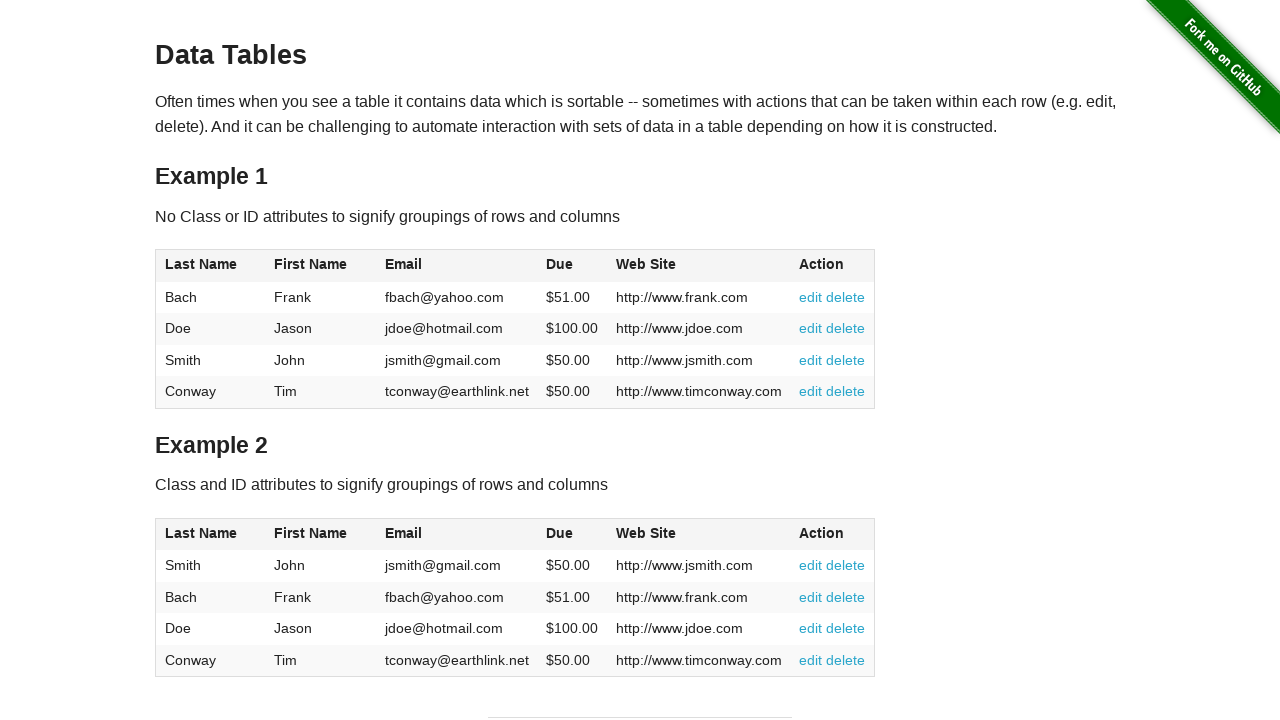

Table sorted - Email column data is now visible
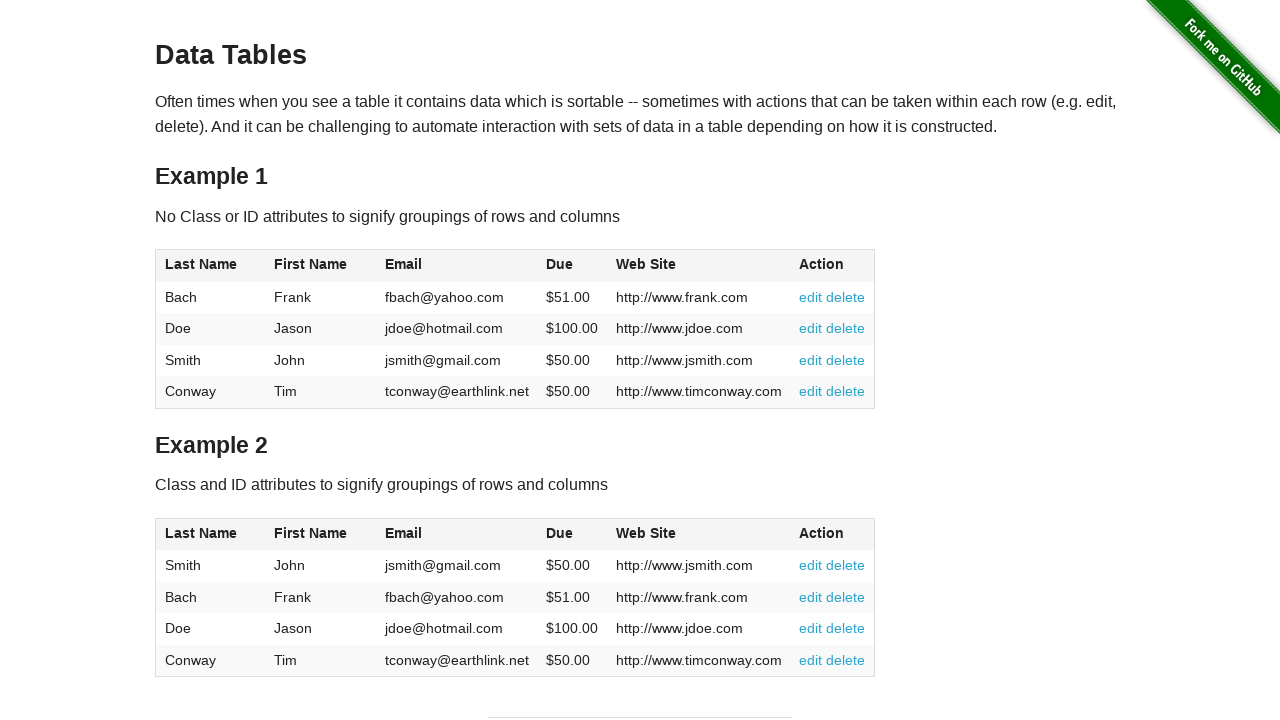

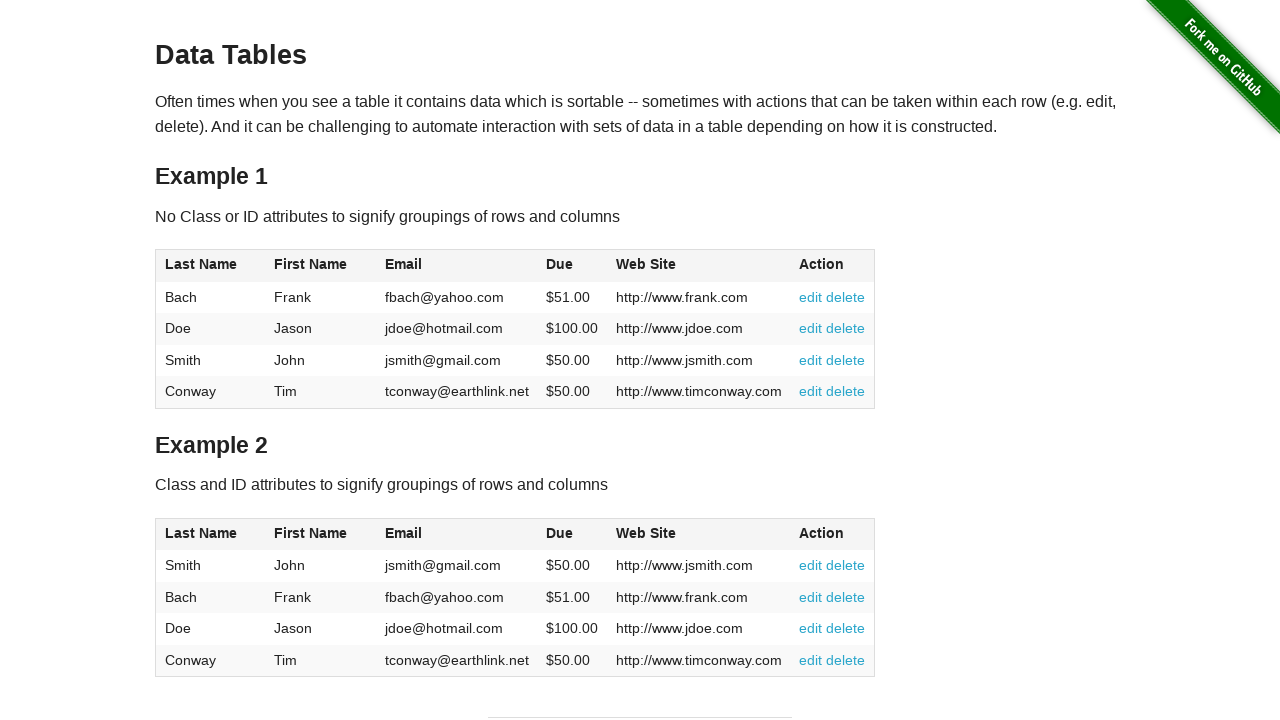